Tests dynamic content loading by clicking a button multiple times to add boxes and verifying they appear

Starting URL: https://www.selenium.dev/selenium/web/dynamic.html

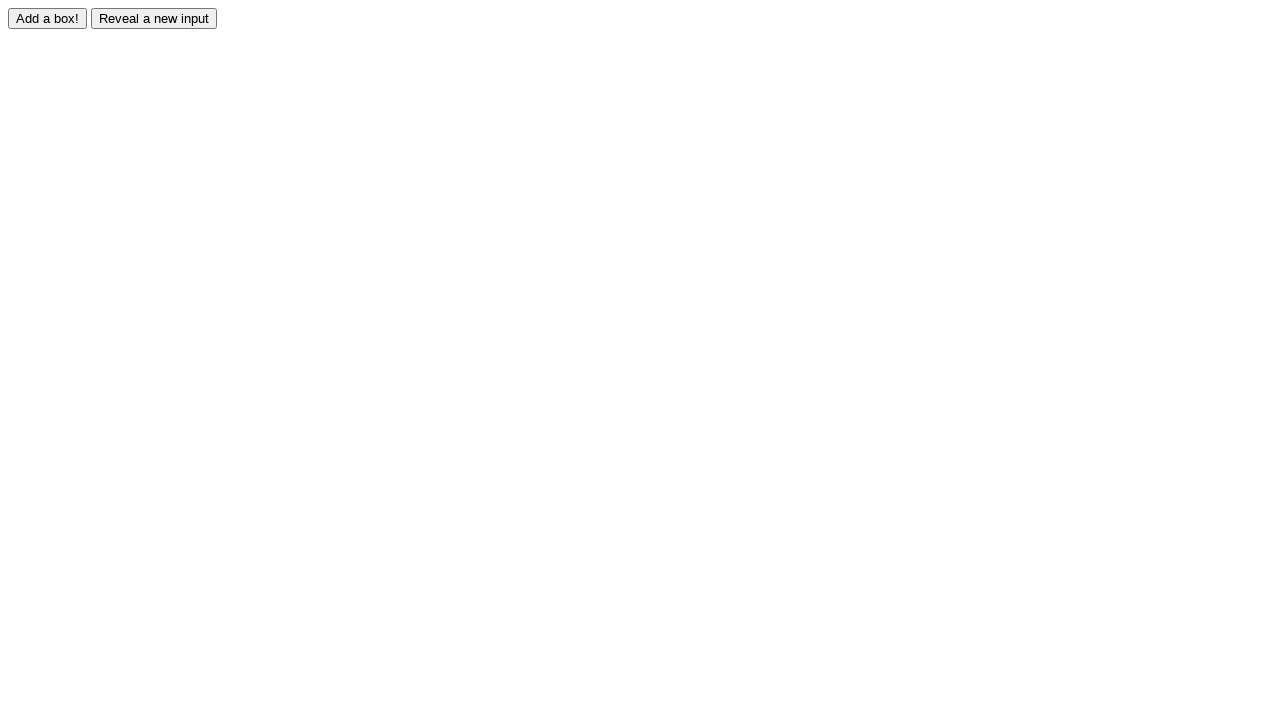

Navigated to dynamic content page
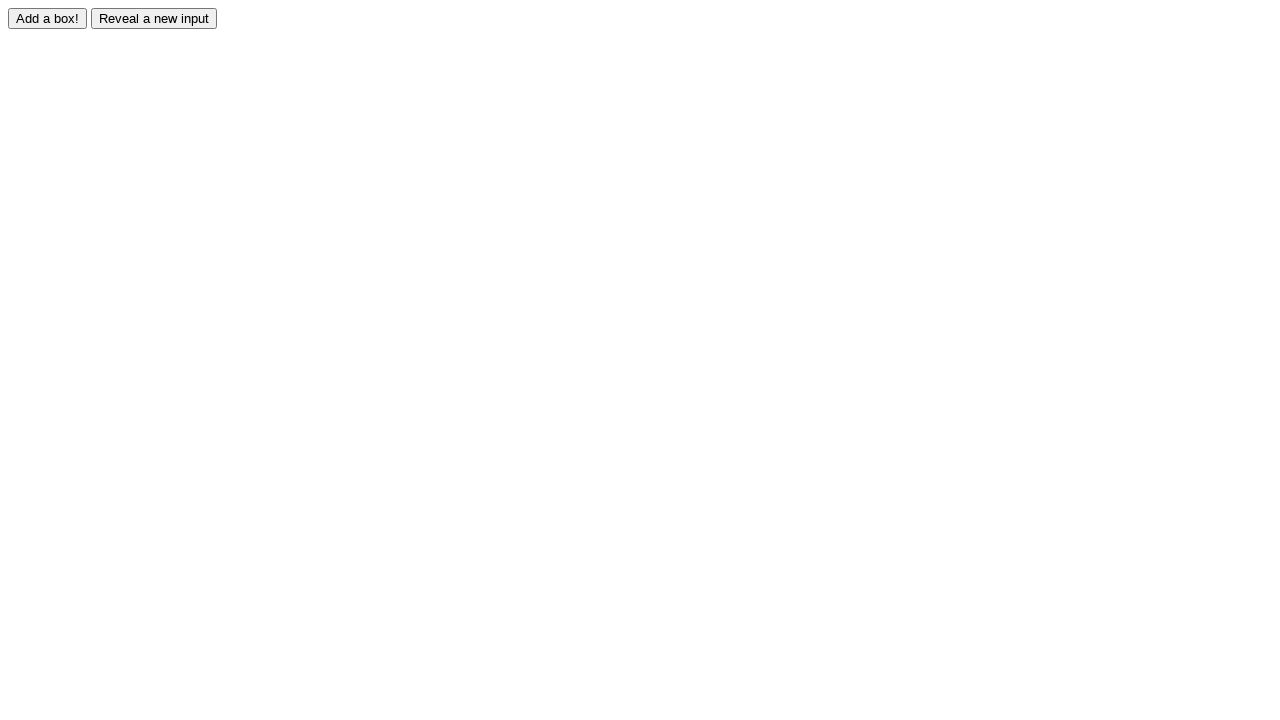

Clicked add box button (1st time) at (48, 18) on #adder
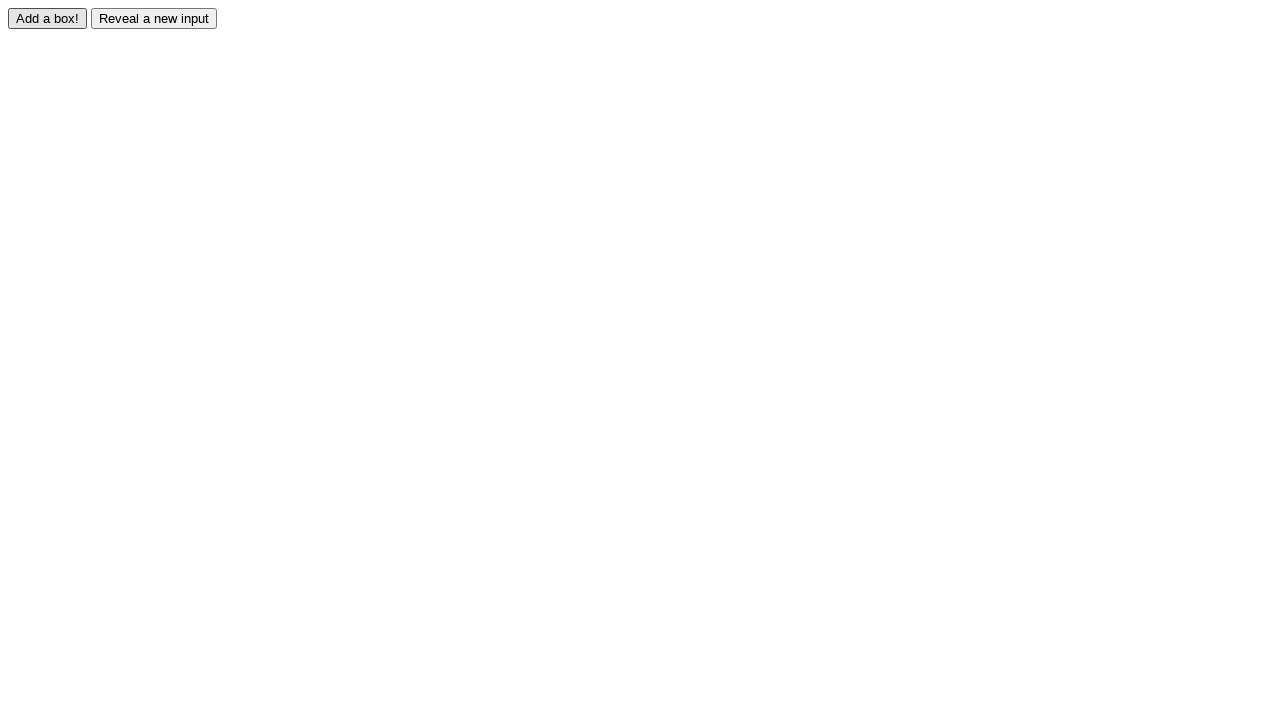

Clicked add box button (2nd time) at (48, 18) on #adder
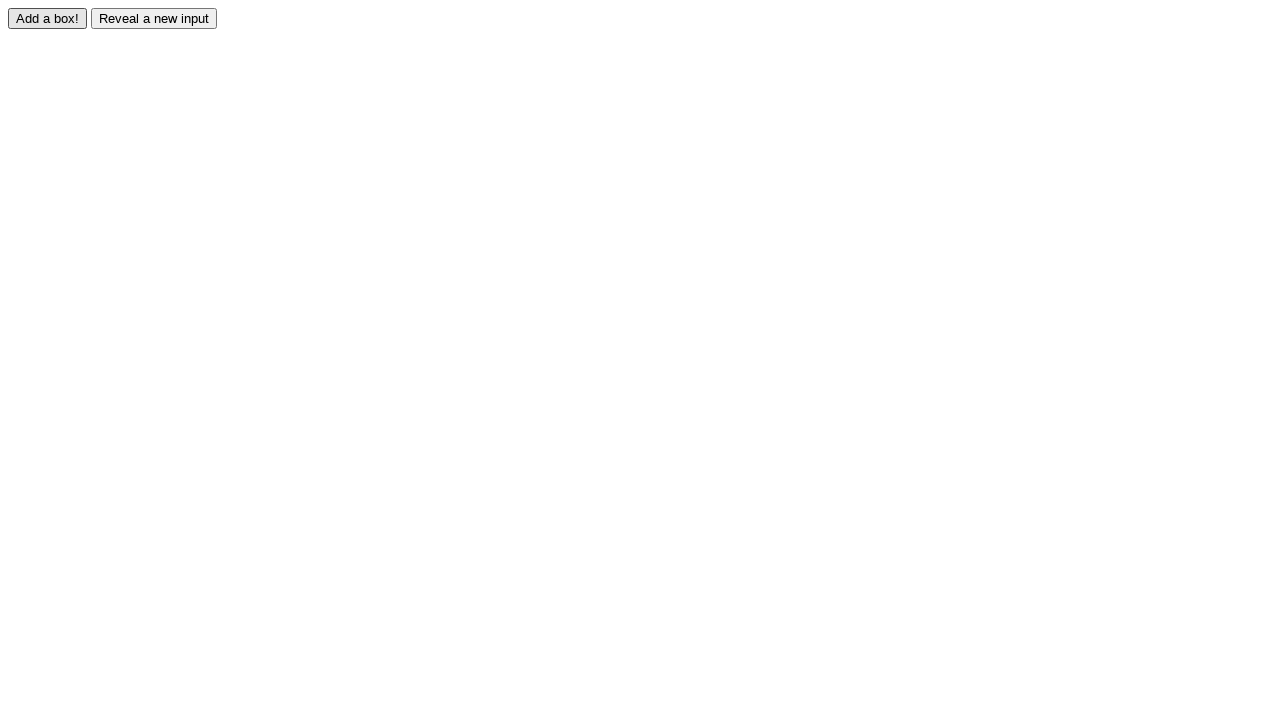

Clicked add box button (3rd time) at (48, 18) on #adder
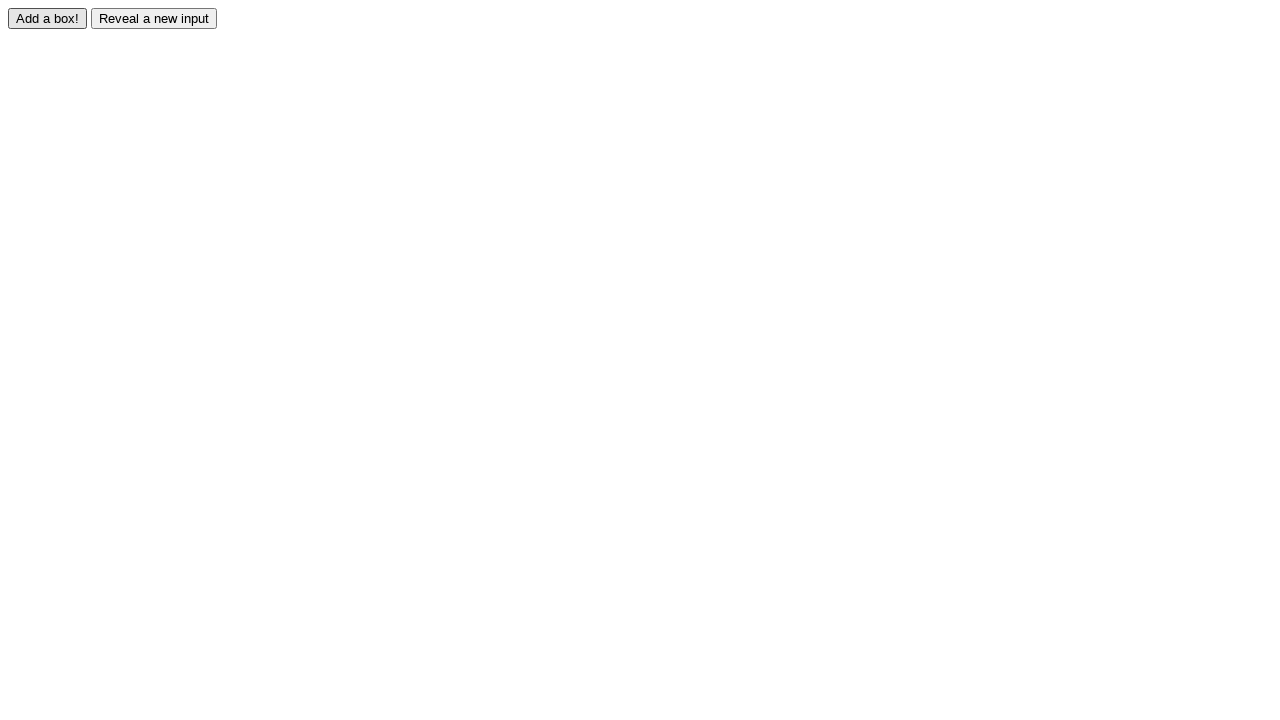

First box (#box0) is visible
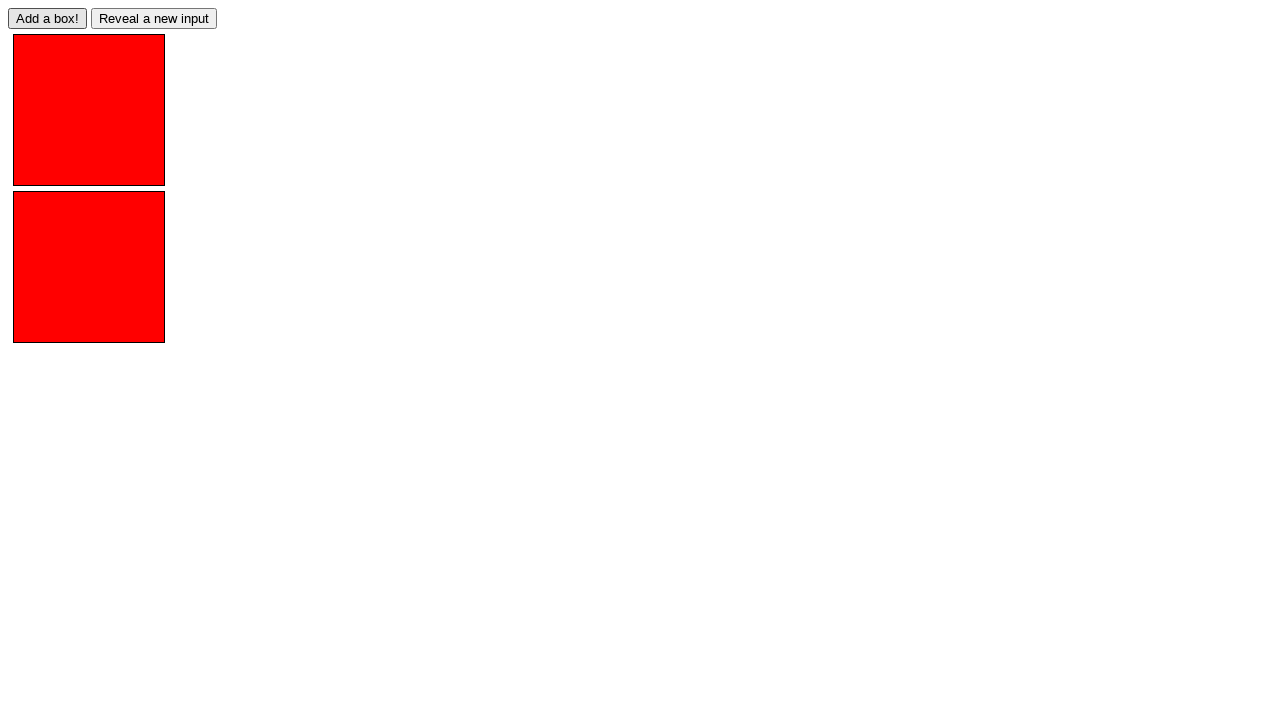

Second box (#box1) is visible
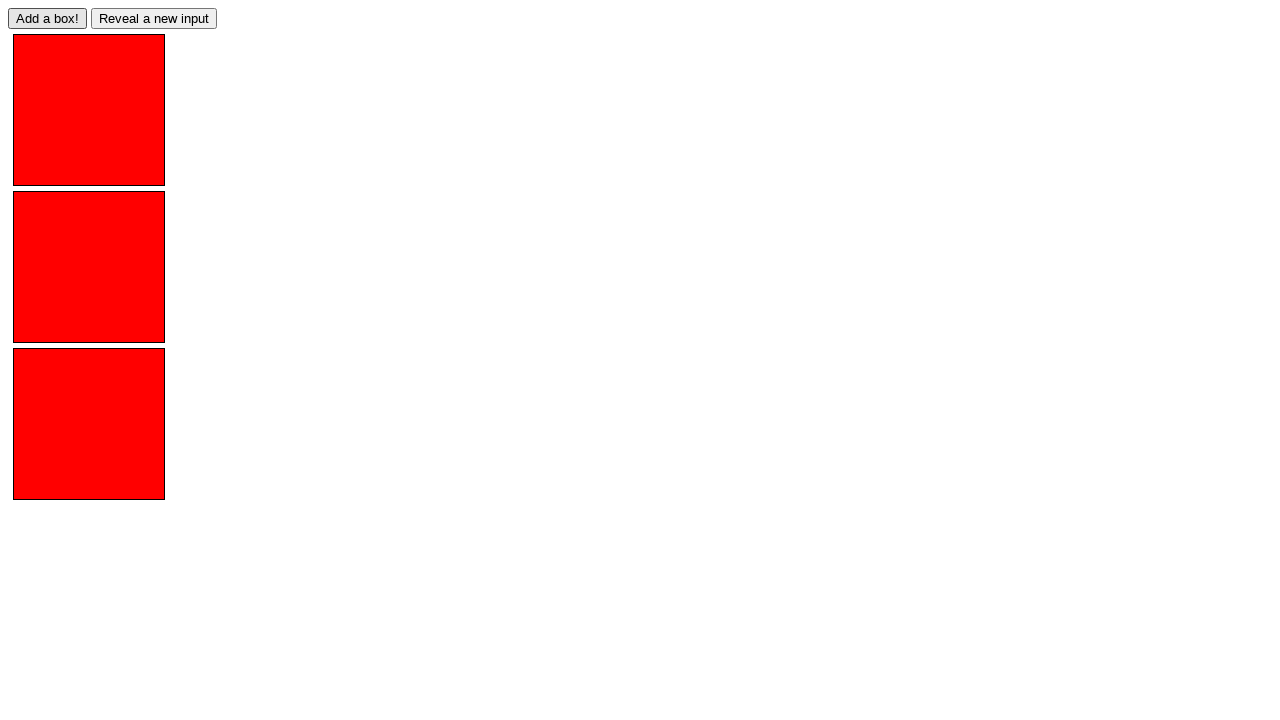

Third box (#box2) is visible
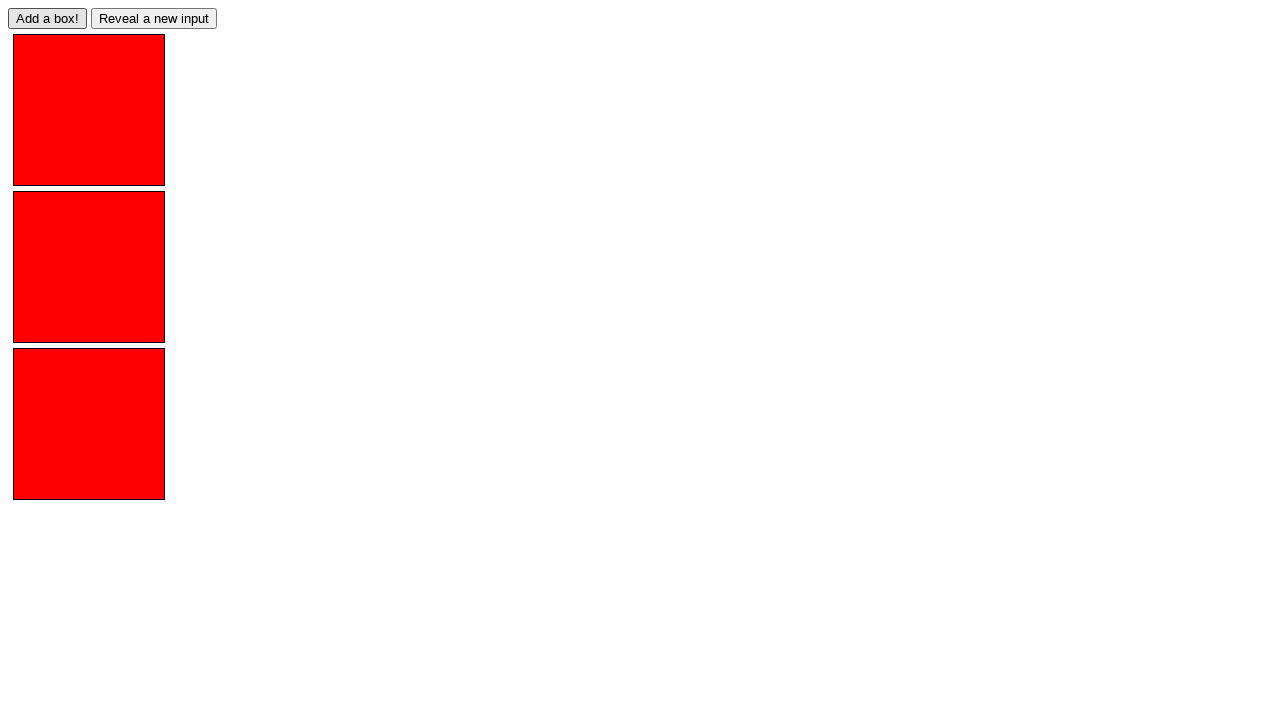

Verified all three boxes are present on the page
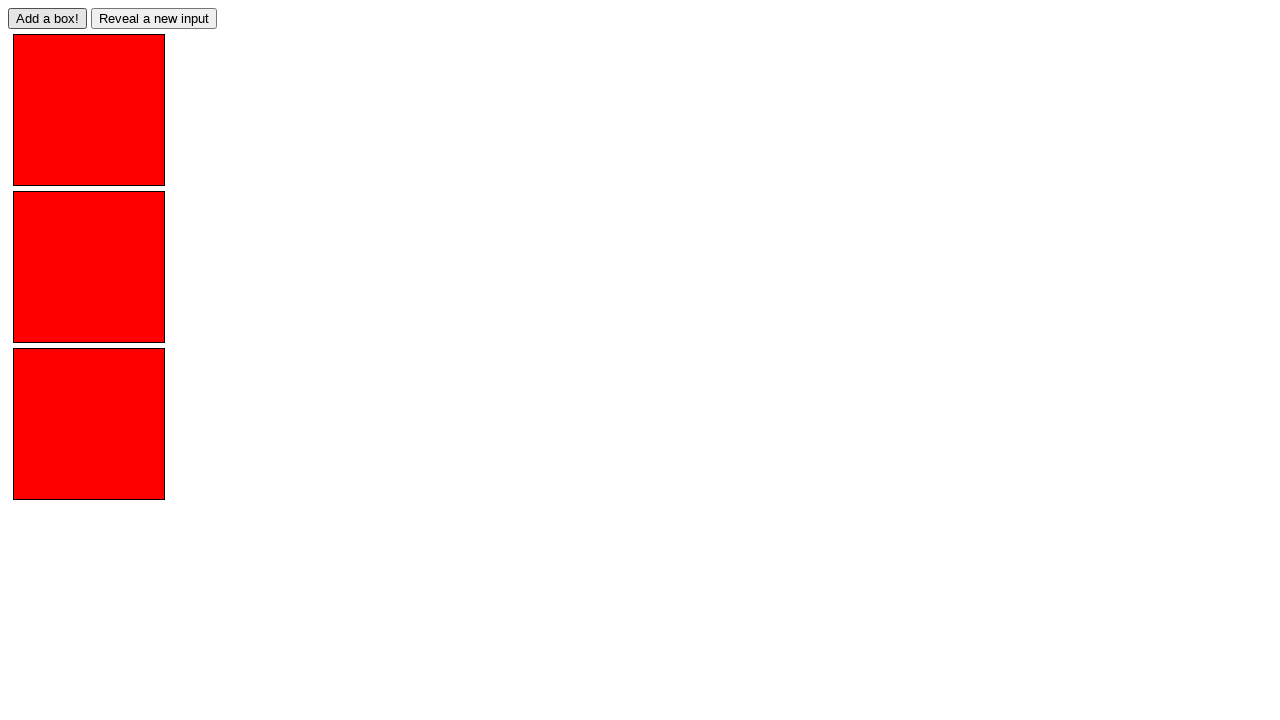

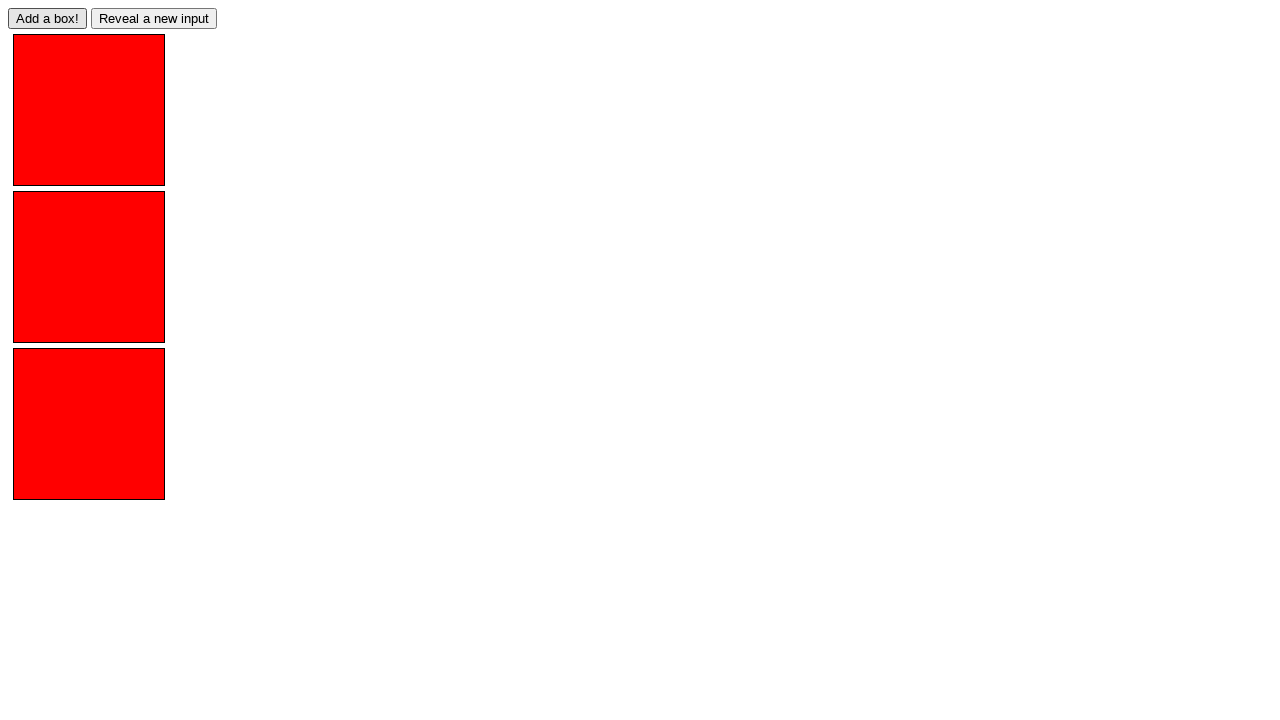